Navigates to the OrangeHRM page and verifies that the header logo image is present by locating it and checking its source attribute

Starting URL: http://alchemy.hguy.co/orangehrm

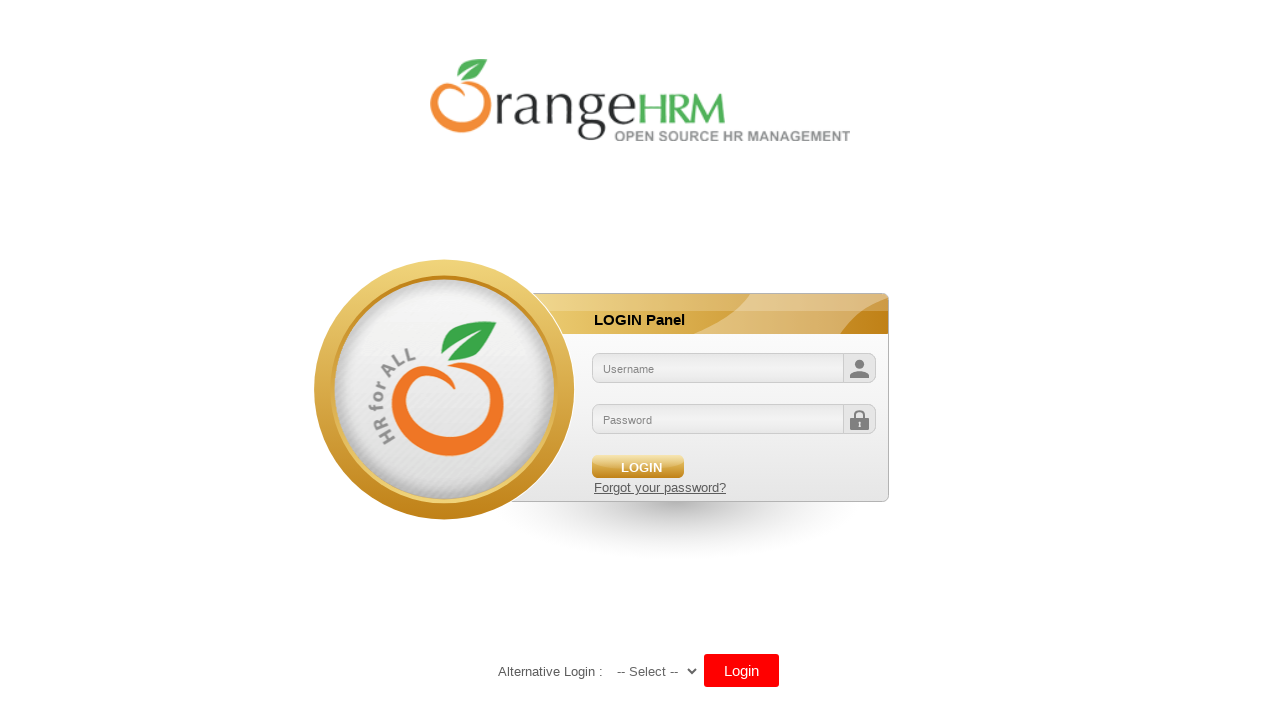

Waited 3 seconds for page to load
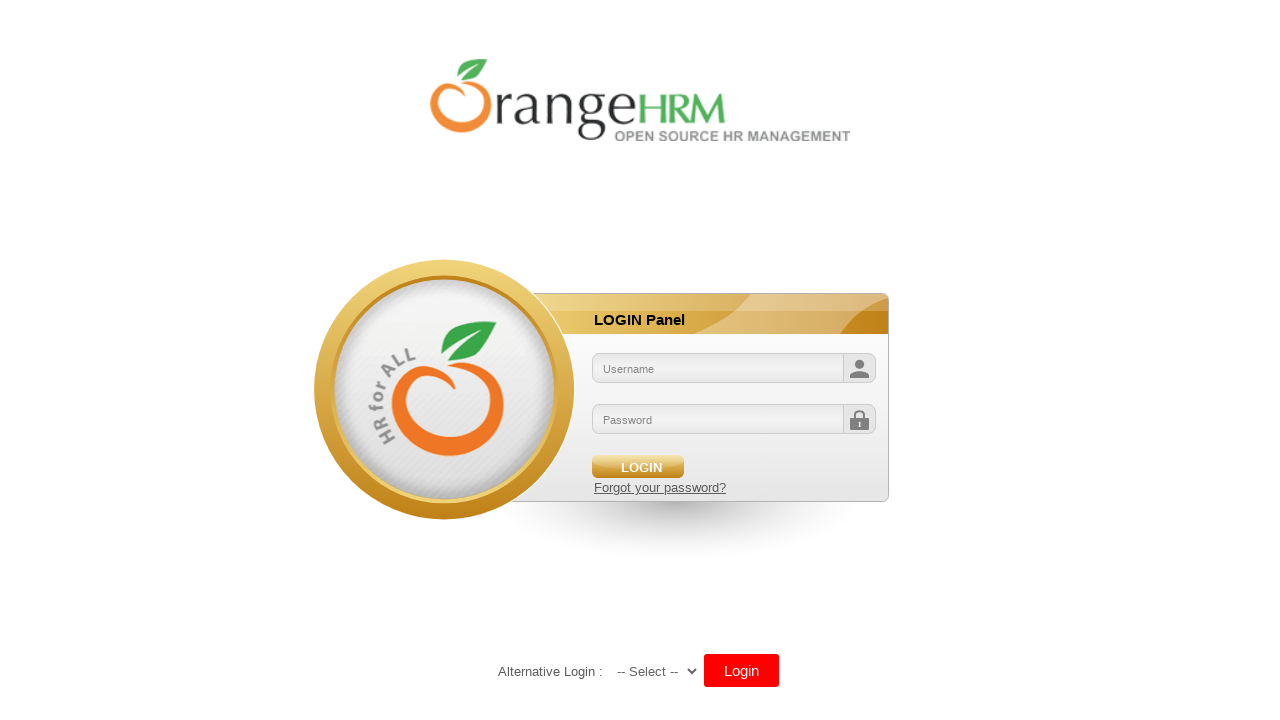

Located header logo image element
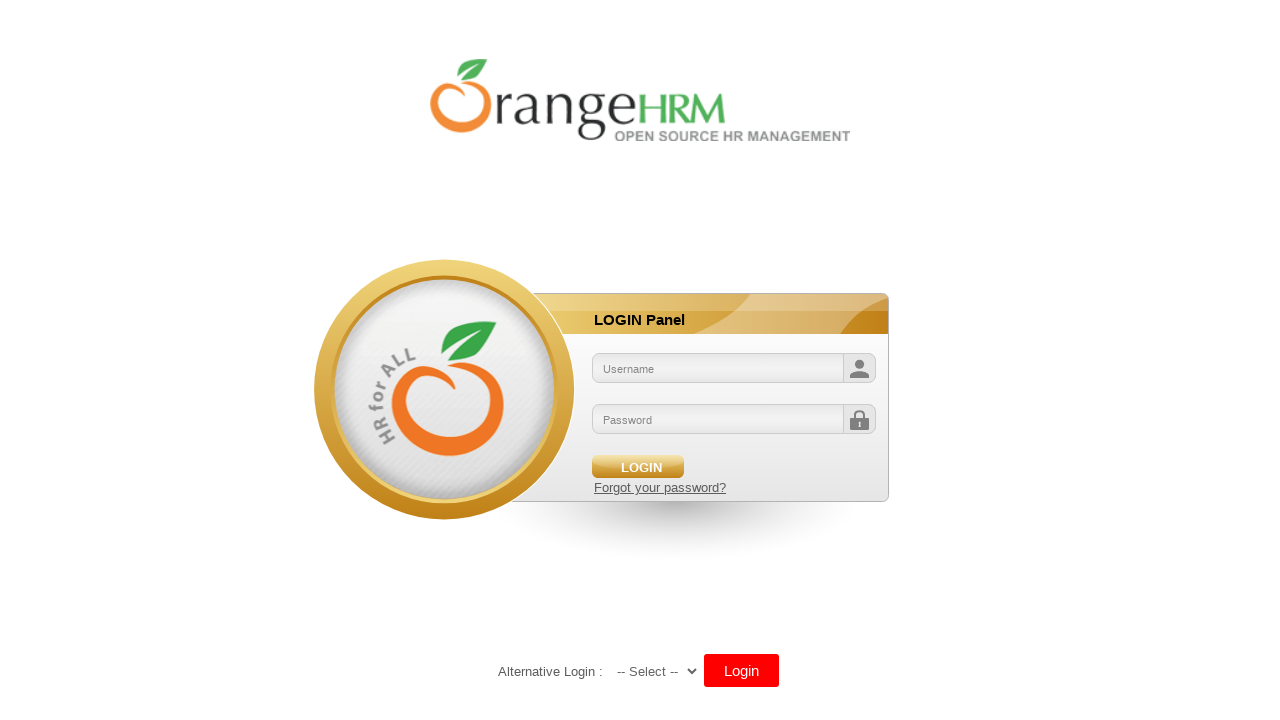

Header logo image became visible
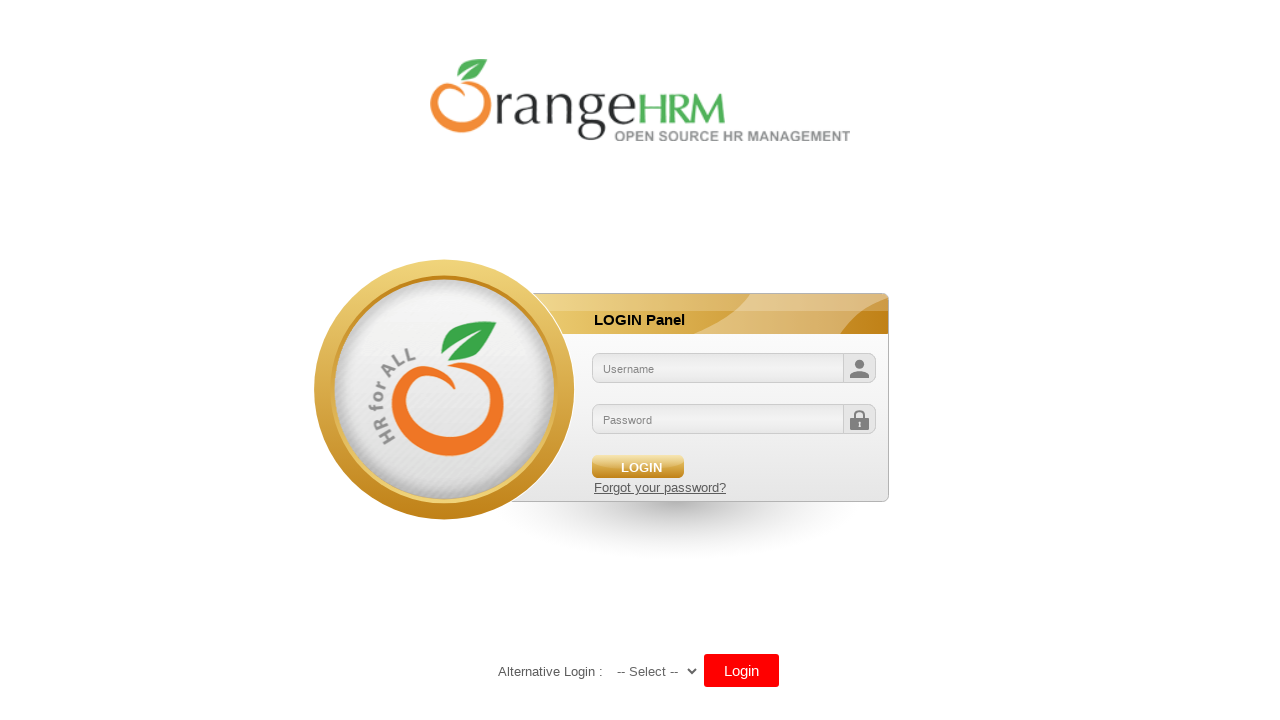

Retrieved header logo image source attribute: /orangehrm/symfony/web/webres_5d69118beeec64.10301452/themes/default/images/login/logo.png
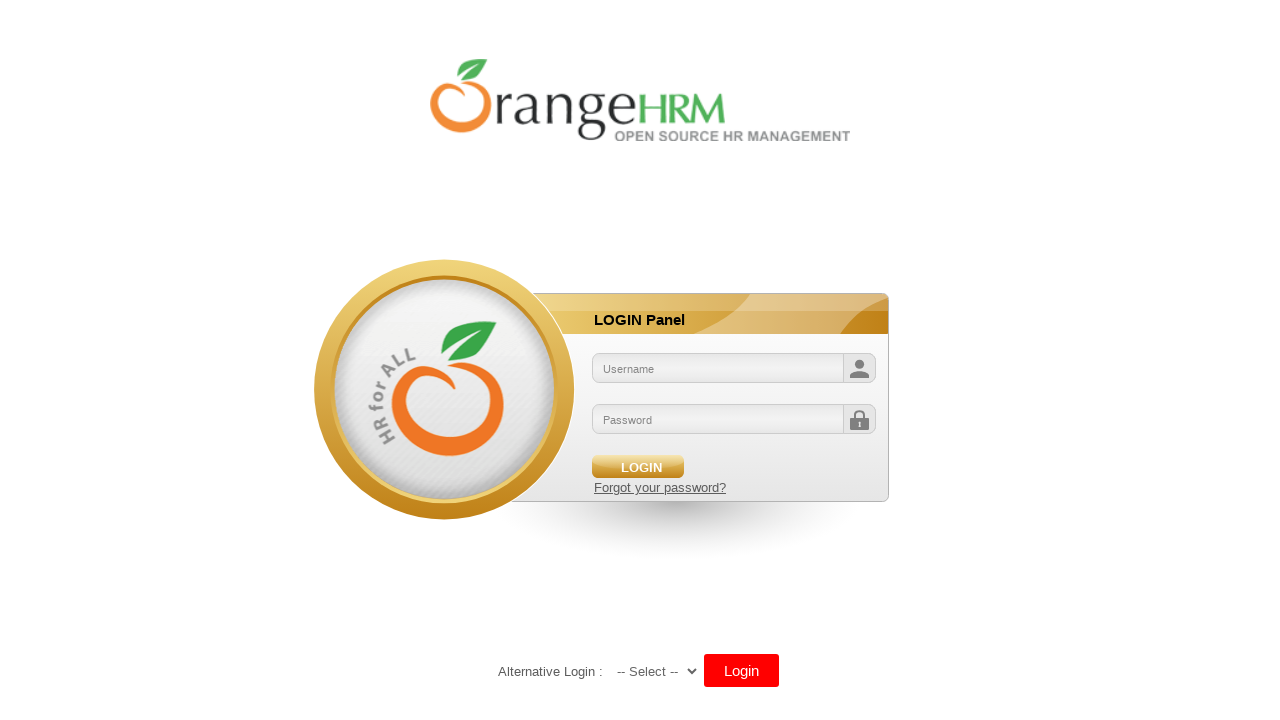

Printed image source URL to console
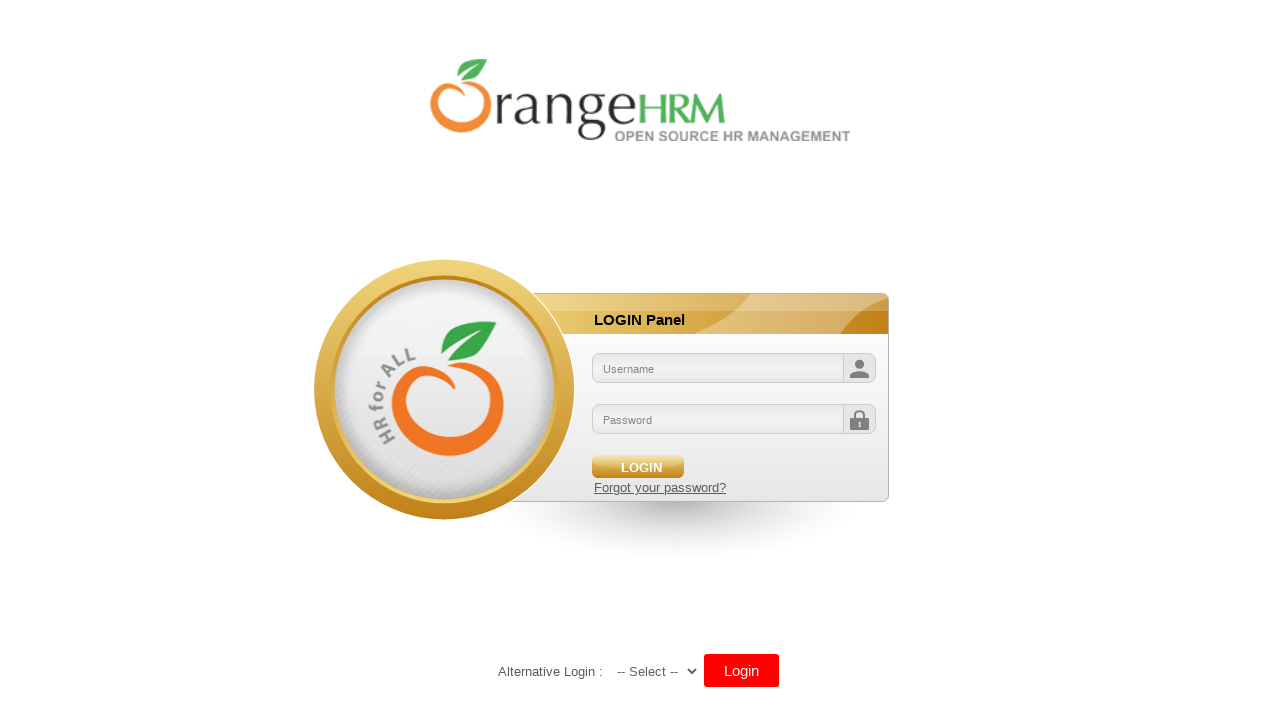

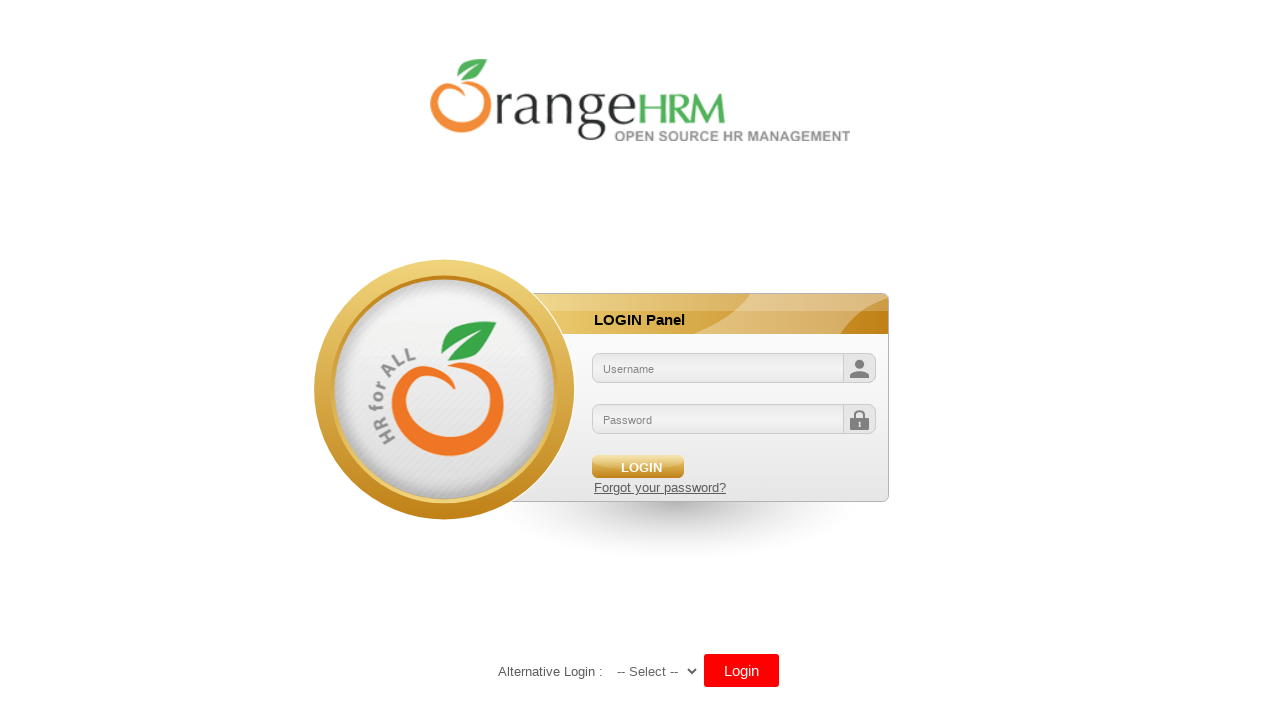